Tests the student registration form by filling out all fields (name, email, gender, phone, date of birth, subjects, hobbies, picture upload, address, state/city) and verifying the submitted data appears correctly in the results modal.

Starting URL: https://demoqa.com/automation-practice-form

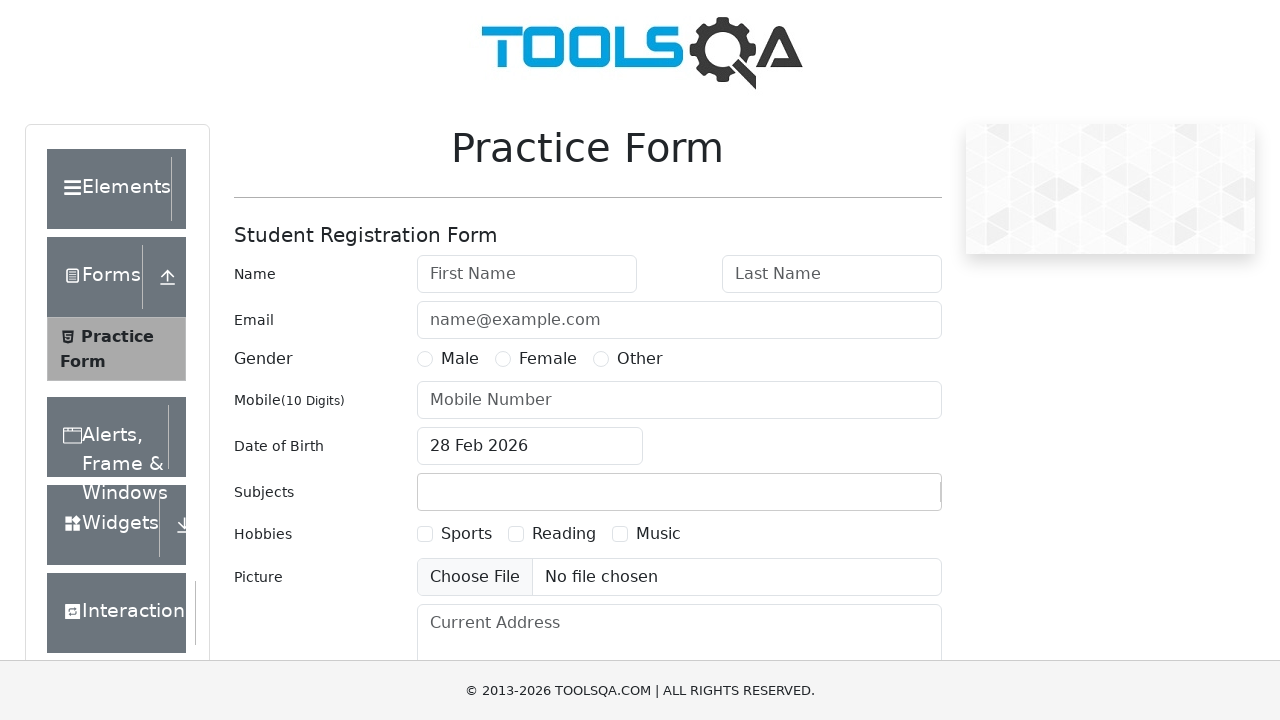

Filled first name field with 'Michael' on #firstName
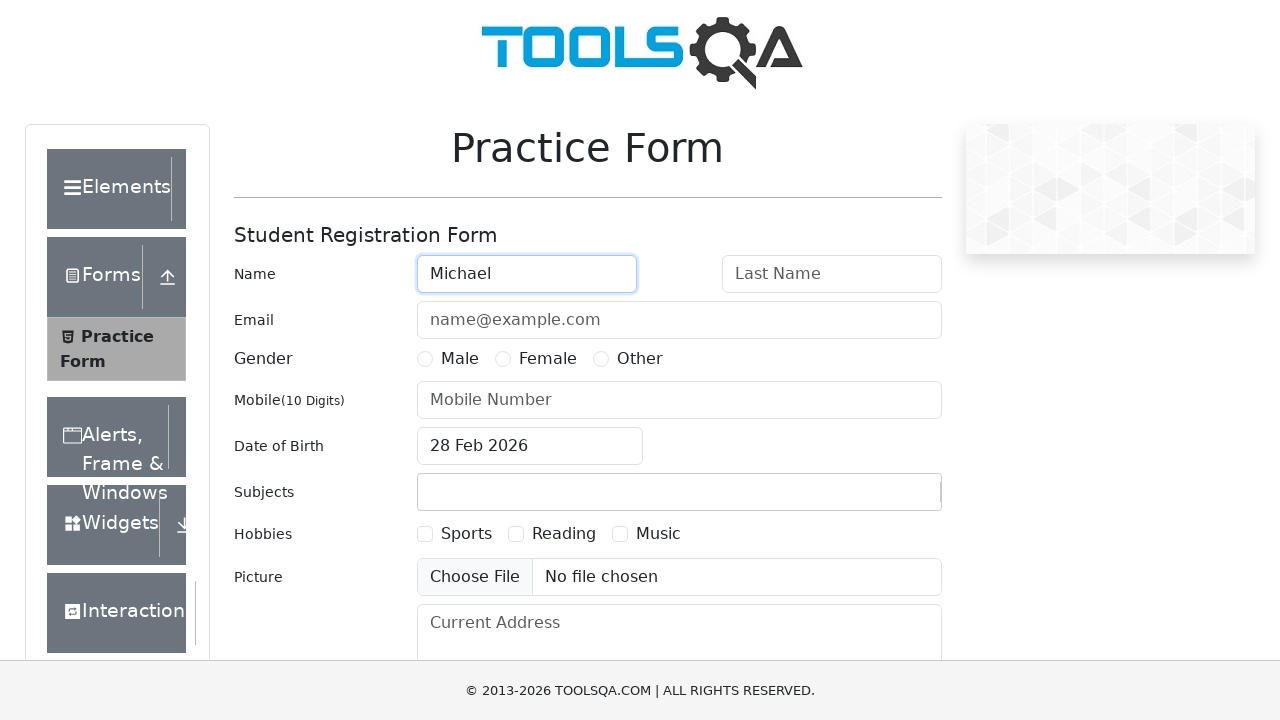

Filled last name field with 'Johnson' on #lastName
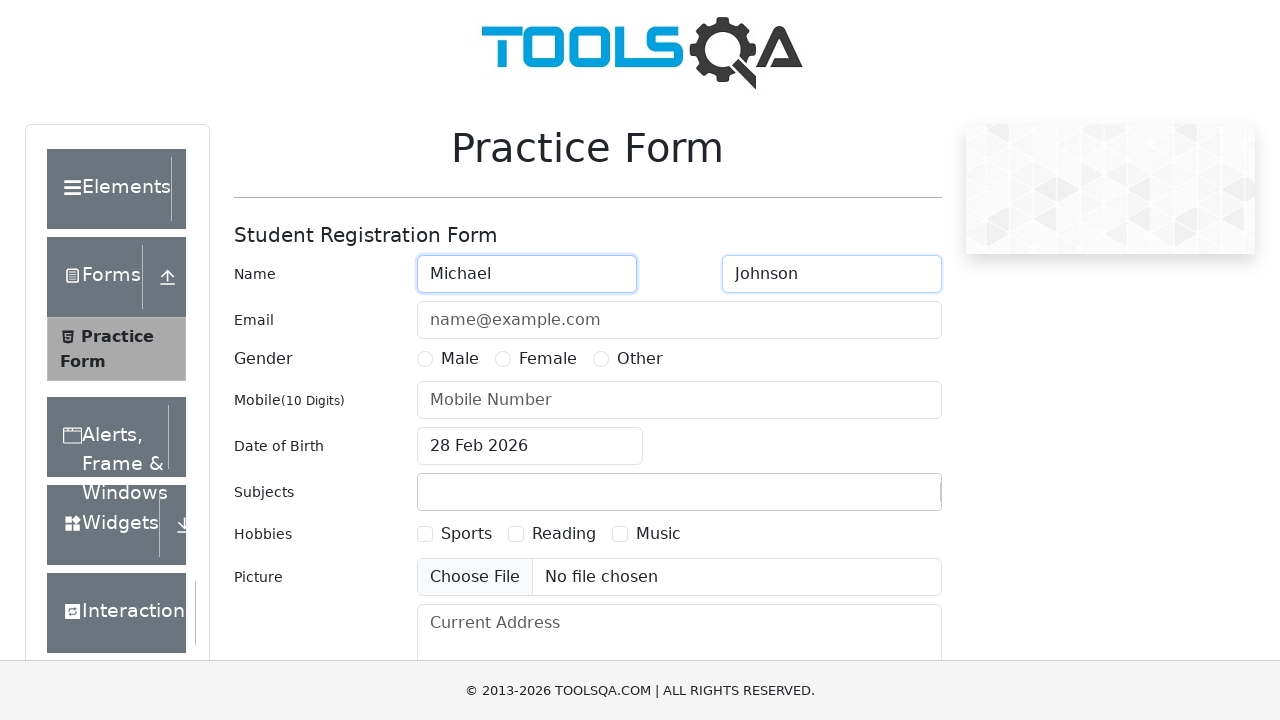

Filled email field with 'michael.johnson@example.com' on #userEmail
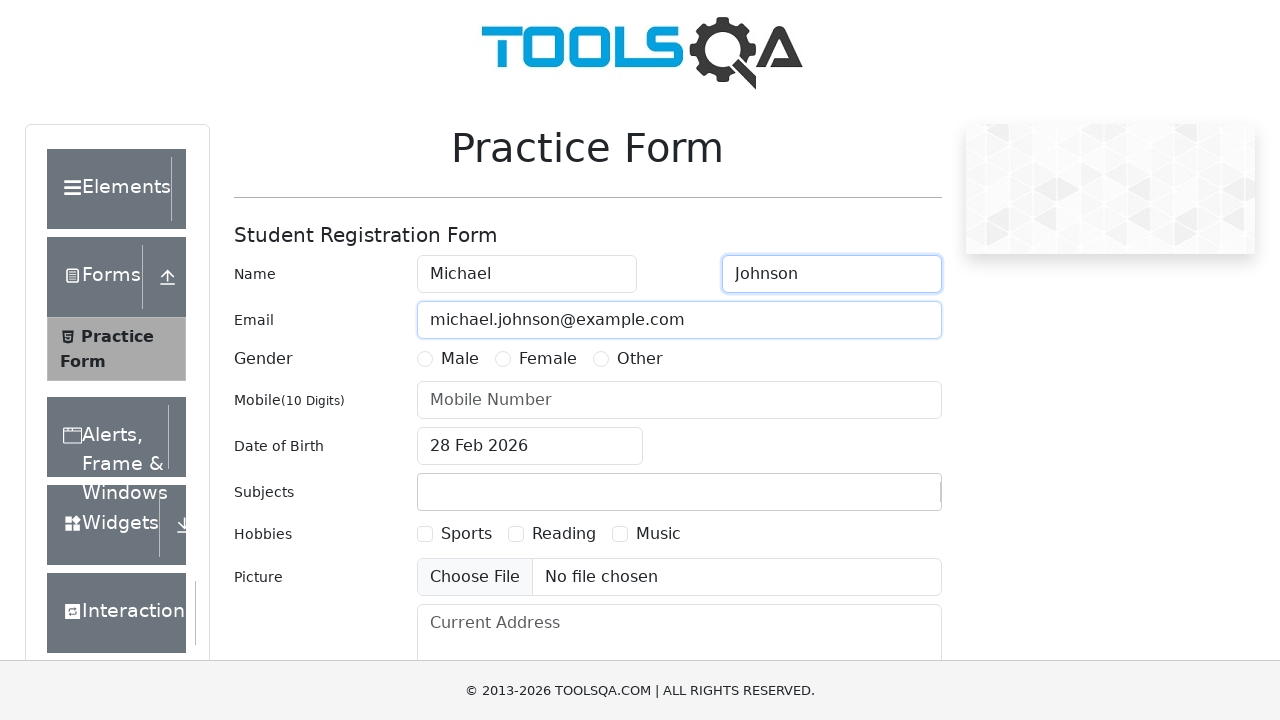

Selected Male gender option at (460, 359) on label[for='gender-radio-1']
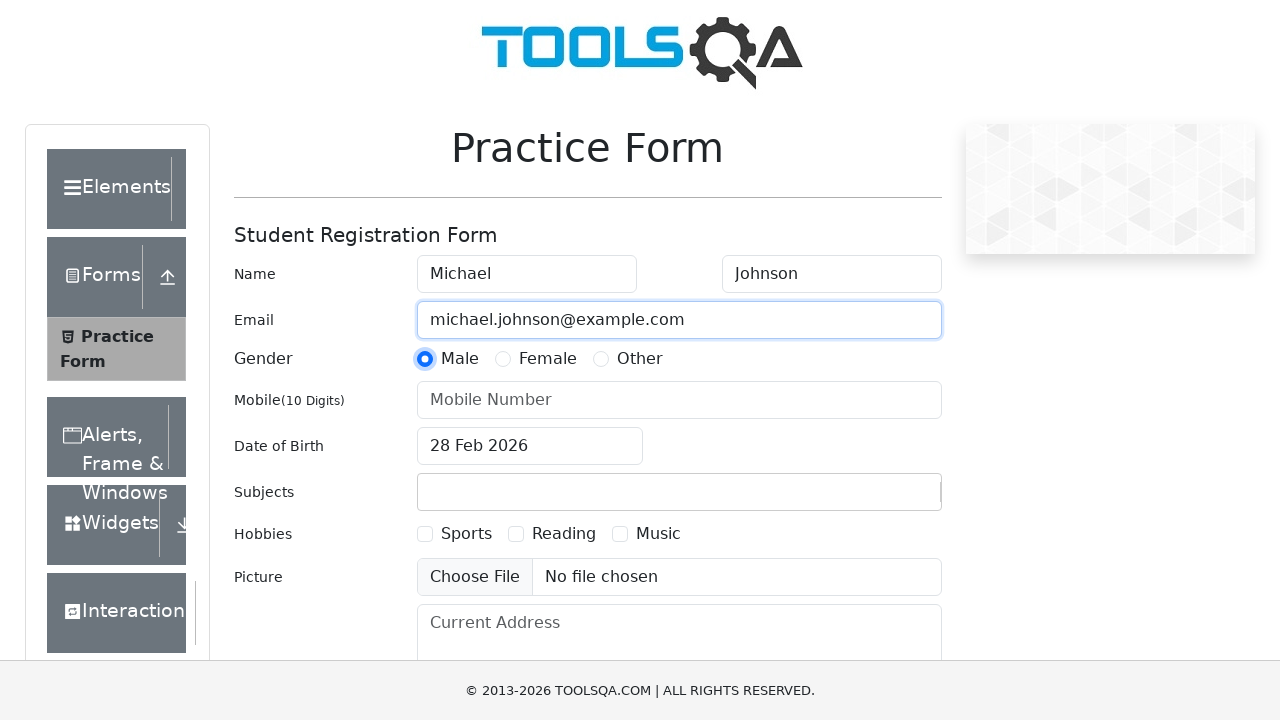

Filled phone number field with '9876543210' on #userNumber
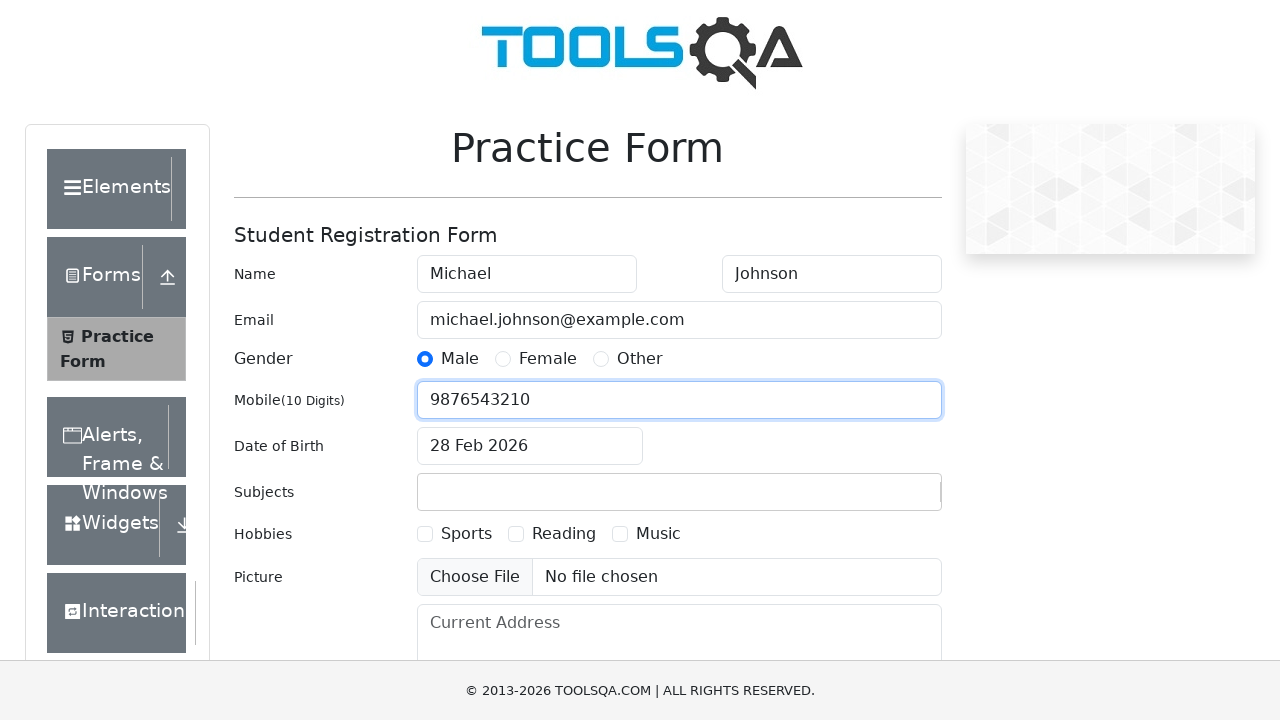

Clicked date of birth input field at (530, 446) on #dateOfBirthInput
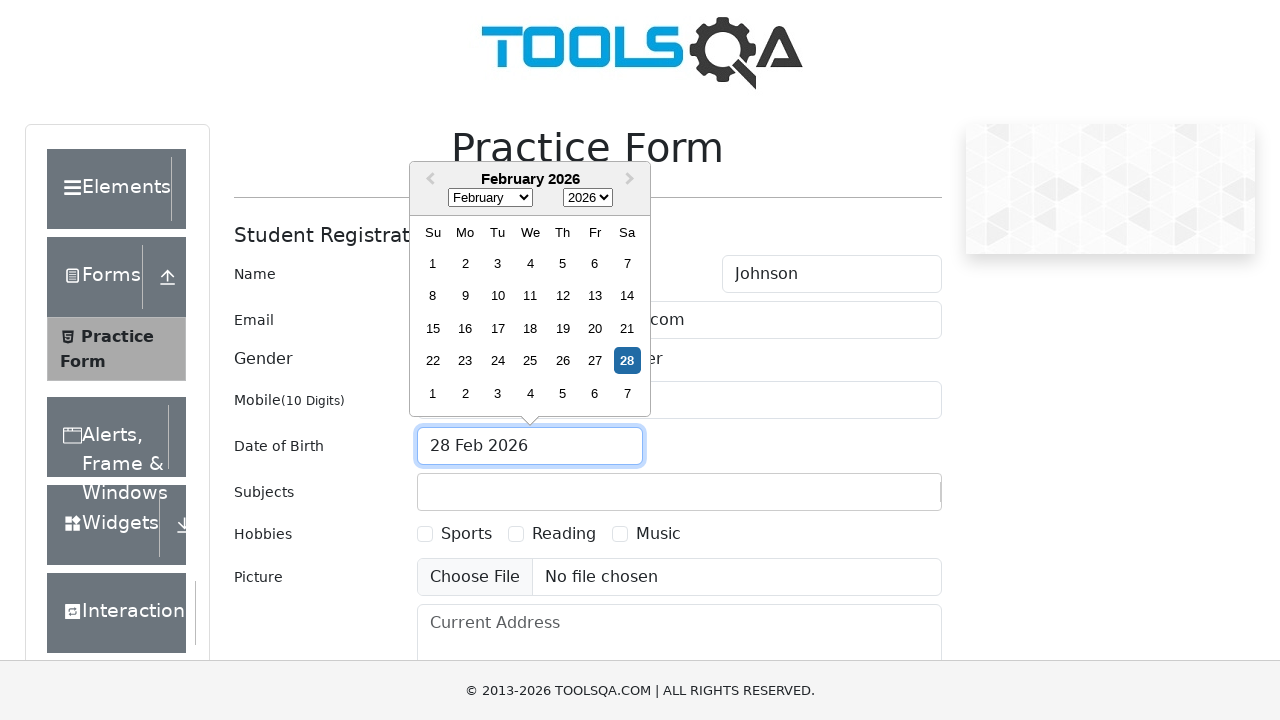

Selected March from month dropdown on .react-datepicker__month-select
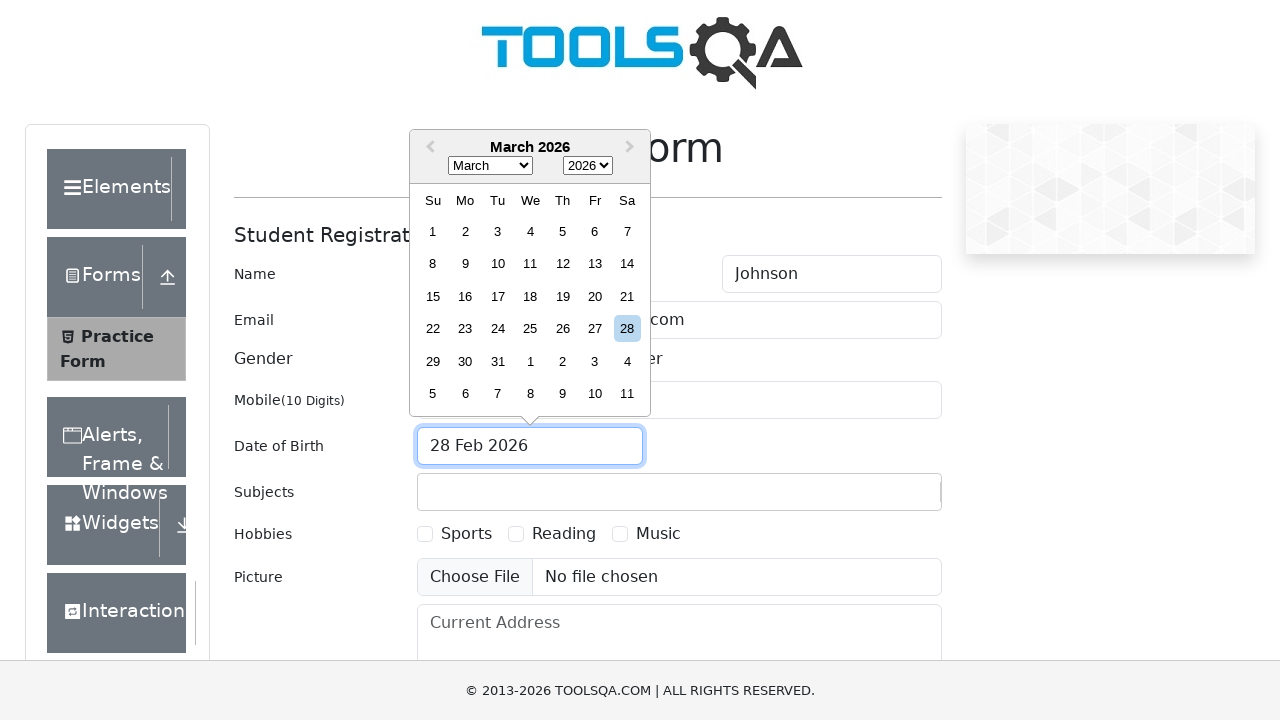

Selected 1992 from year dropdown on .react-datepicker__year-select
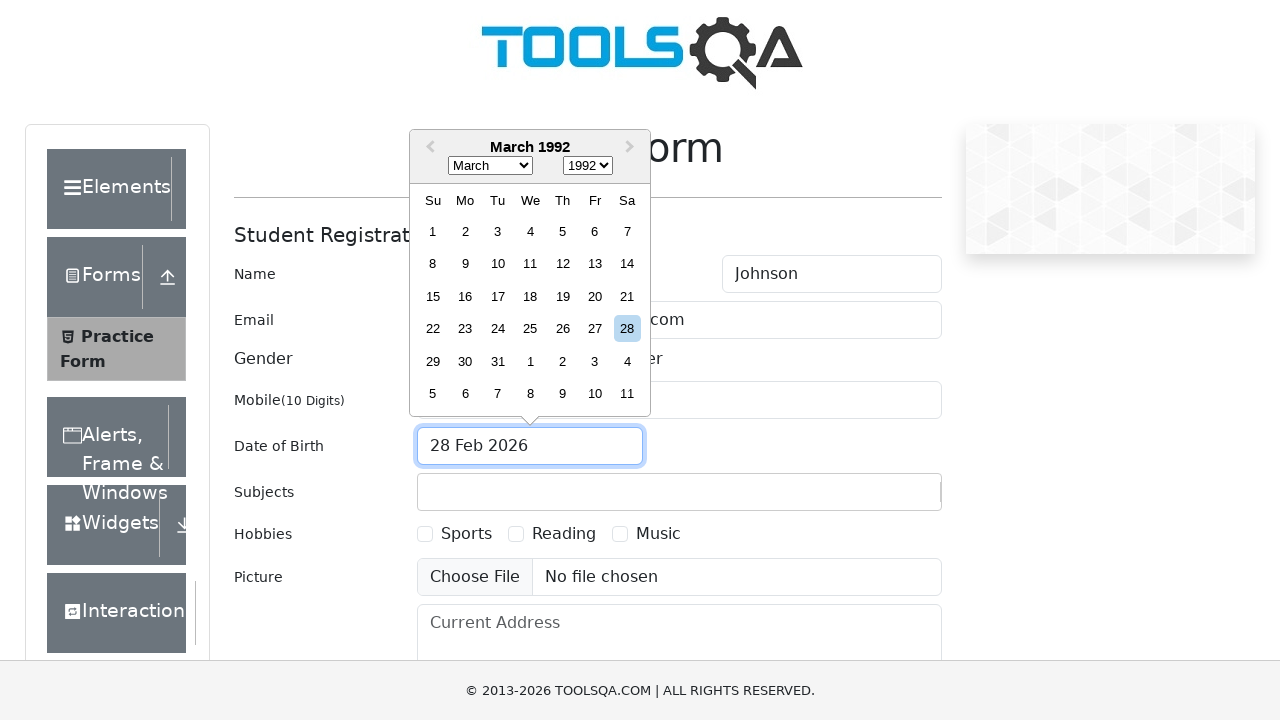

Selected 15th day from date picker at (433, 296) on .react-datepicker__day--015:not(.react-datepicker__day--outside-month)
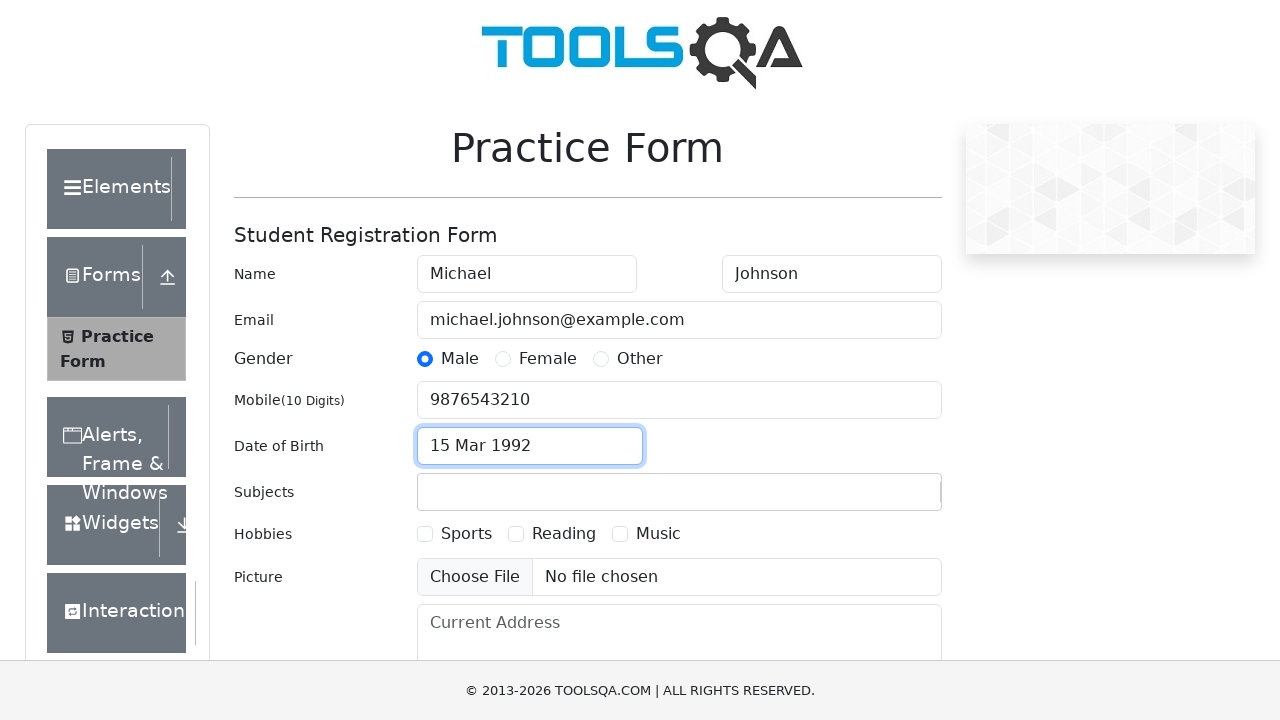

Filled subjects input field with 'Hindi' on #subjectsInput
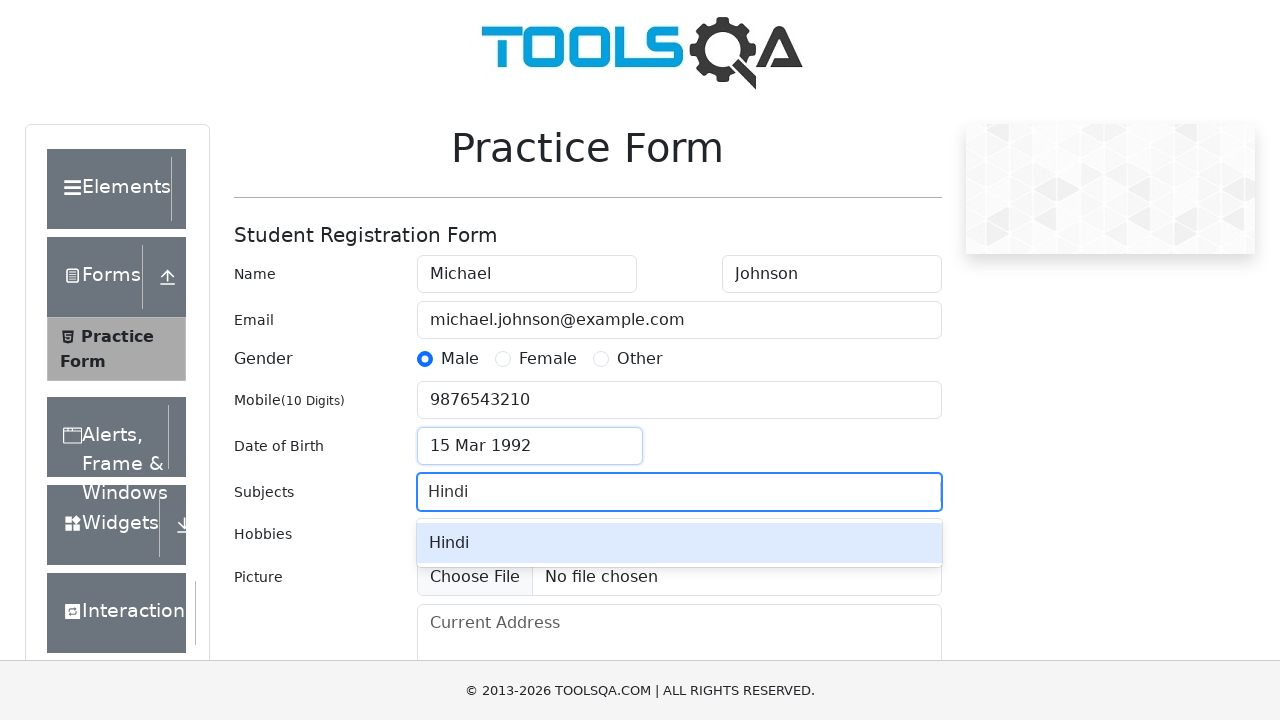

Pressed Enter to confirm subject selection
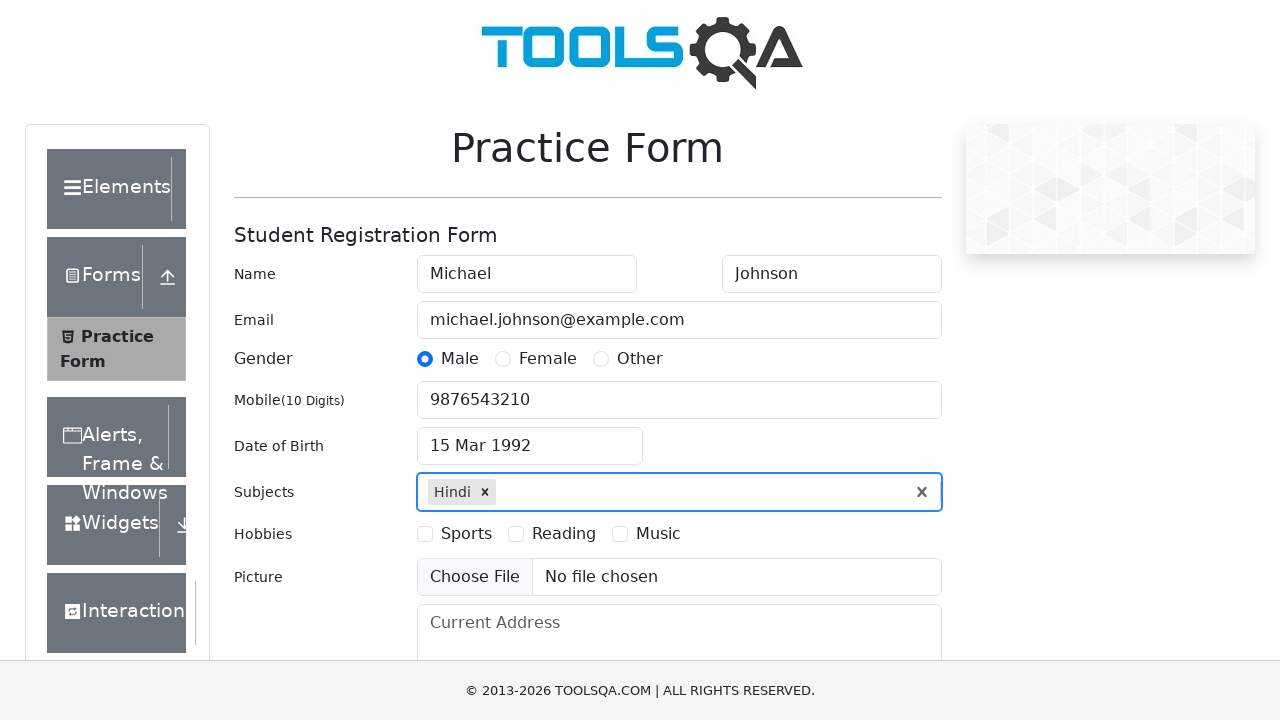

Selected Sports hobby checkbox at (466, 534) on label[for='hobbies-checkbox-1']
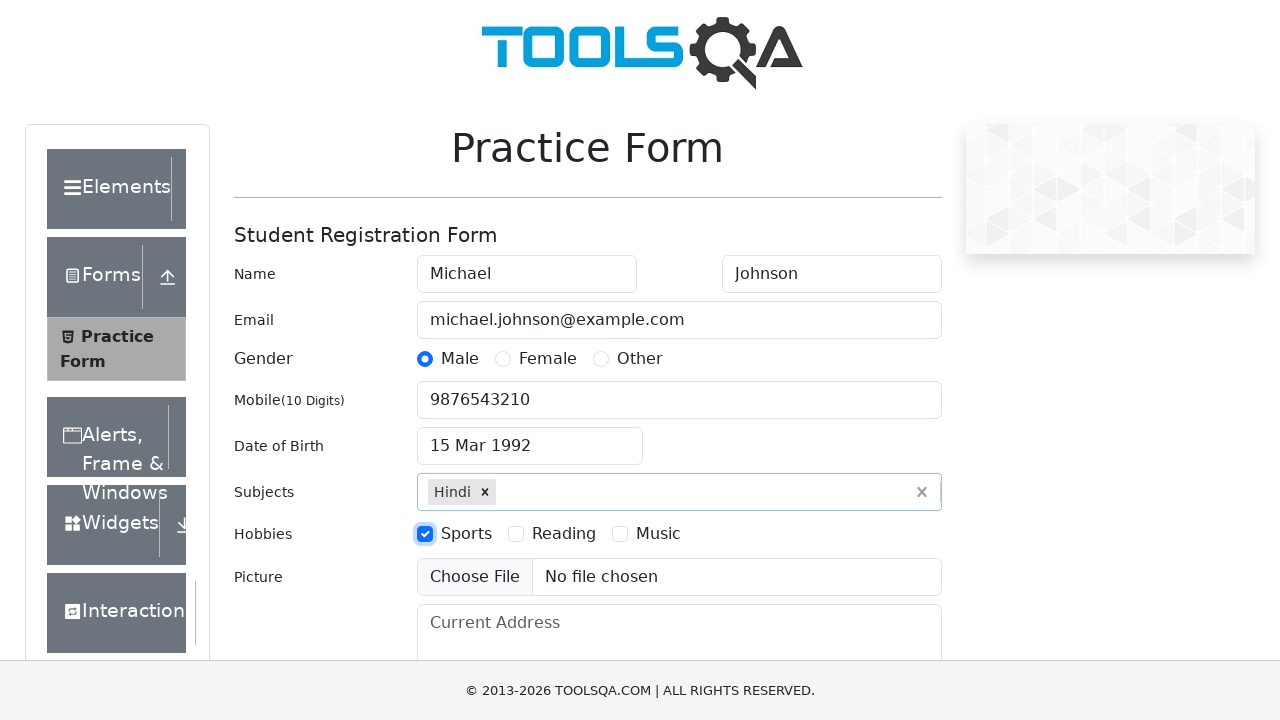

Filled current address field with 'Far far away, building 3' on #currentAddress
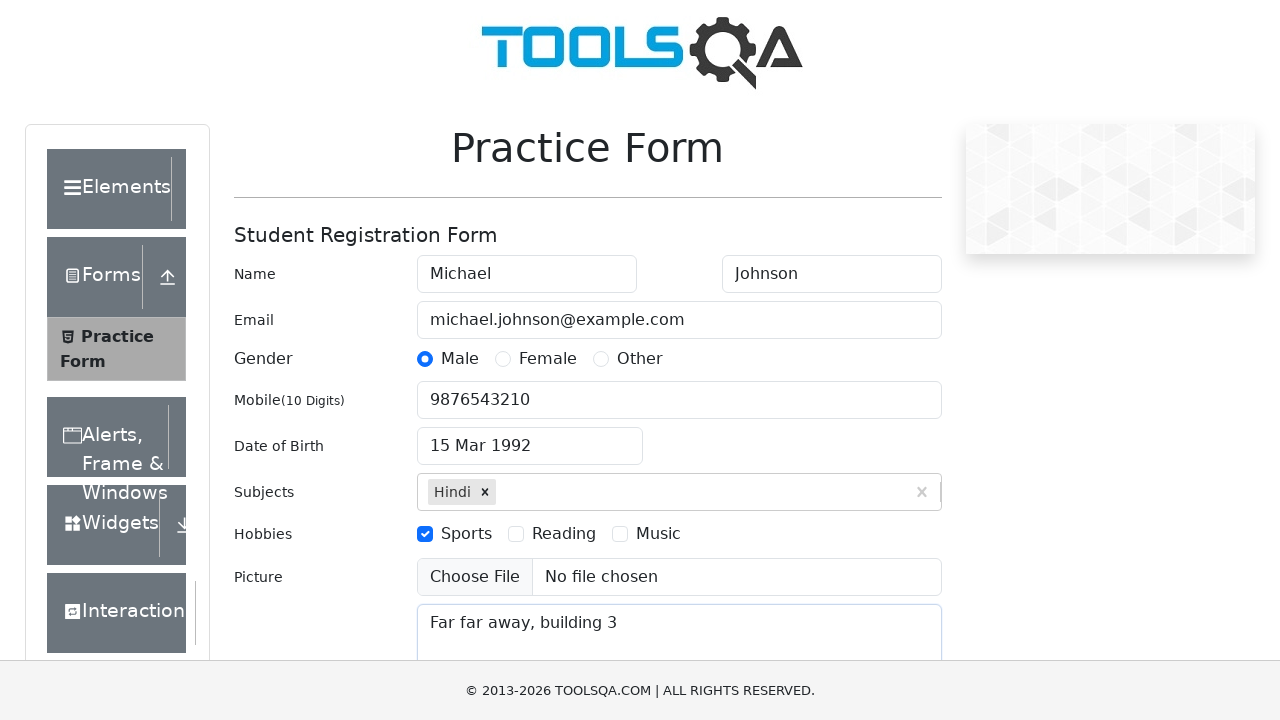

Clicked state dropdown at (527, 437) on #state
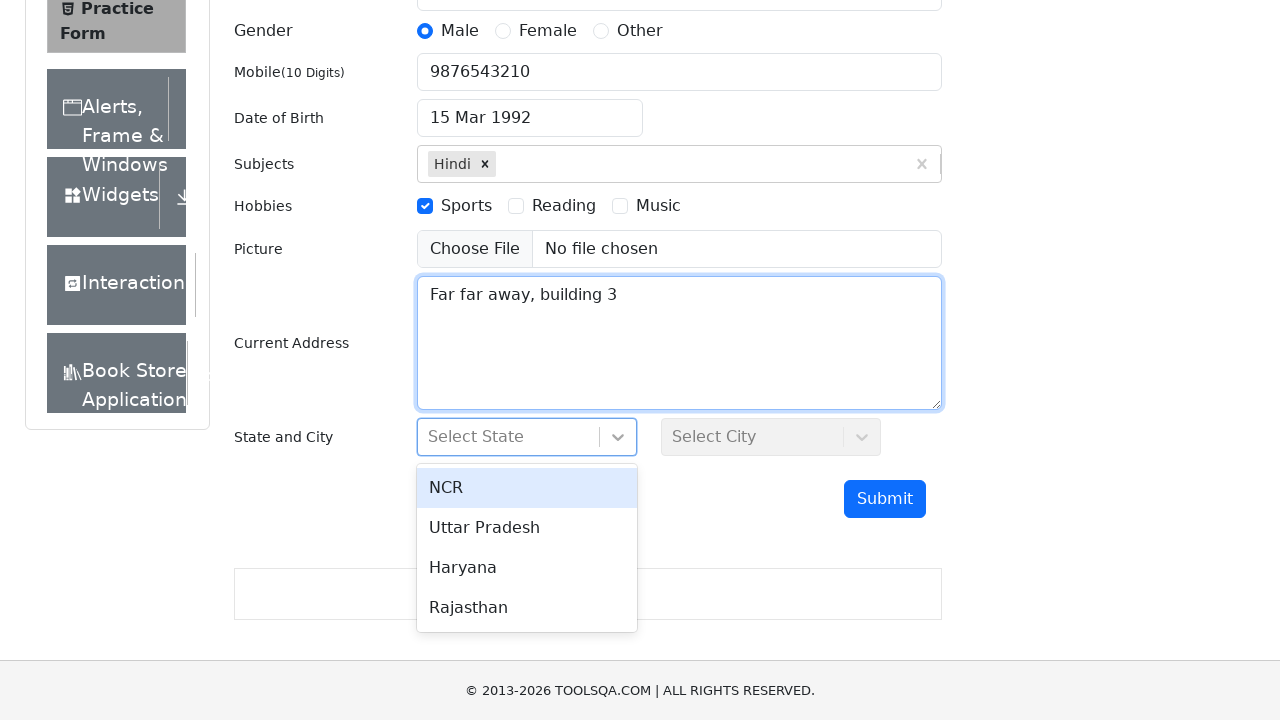

Selected Haryana from state dropdown at (527, 568) on #react-select-3-option-2
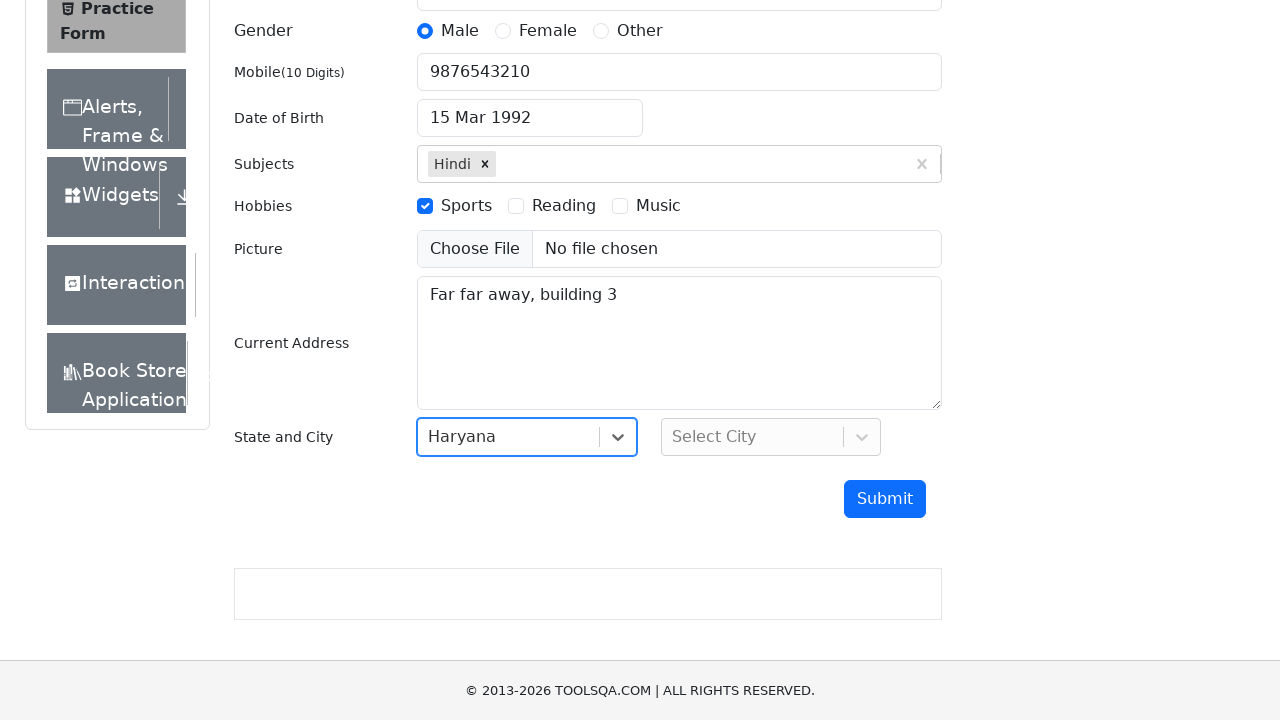

Clicked city dropdown at (771, 437) on #city
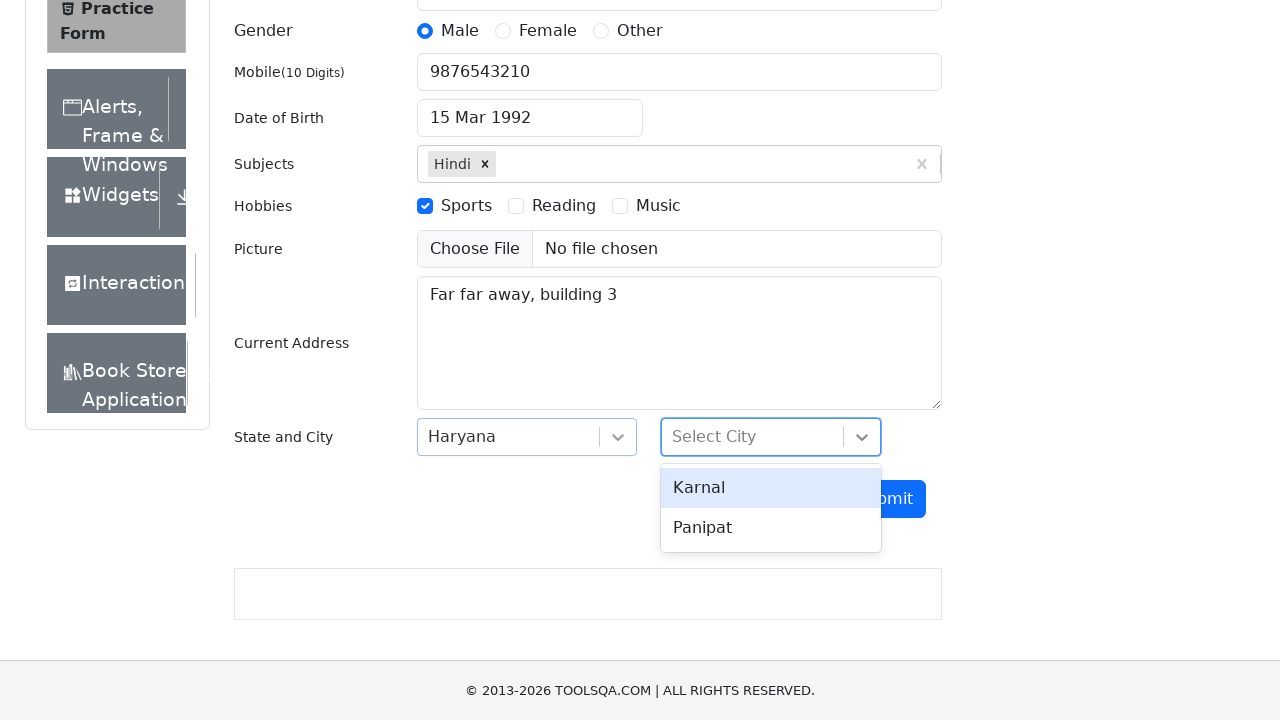

Selected Panipat from city dropdown at (771, 528) on #react-select-4-option-1
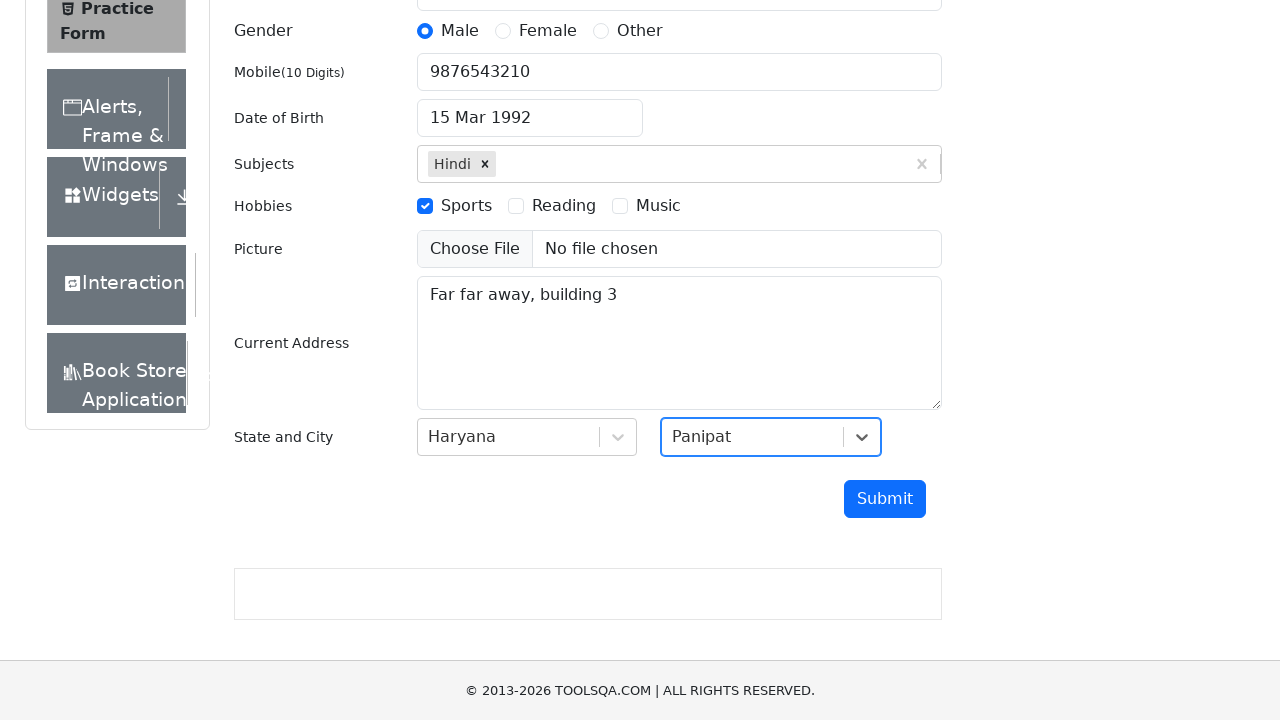

Clicked submit button to submit the registration form at (885, 499) on #submit
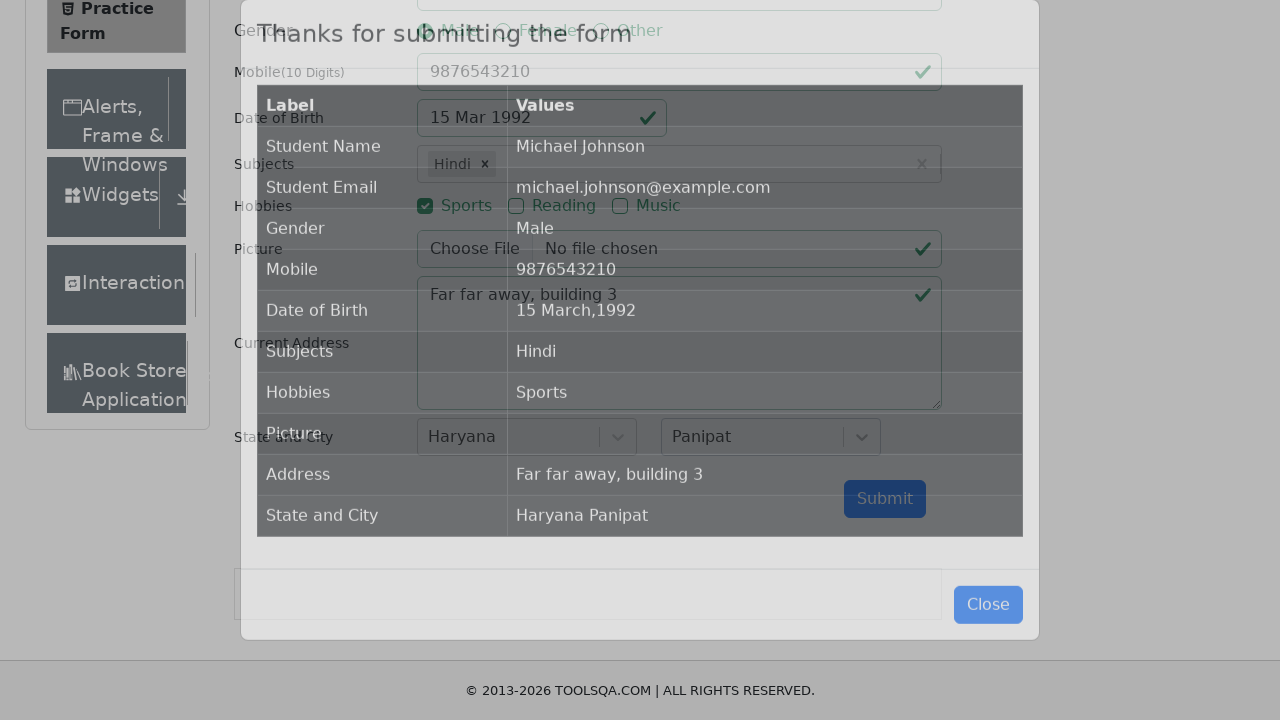

Results modal loaded successfully
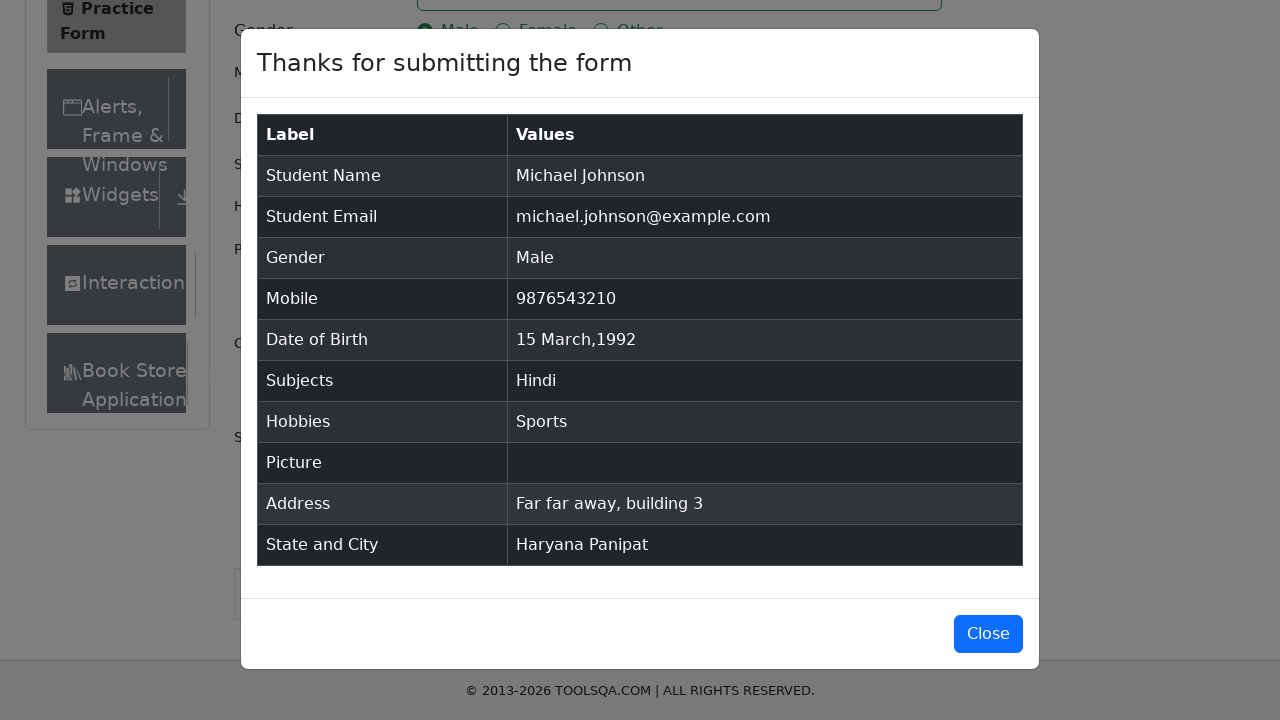

Results table with submitted data is visible
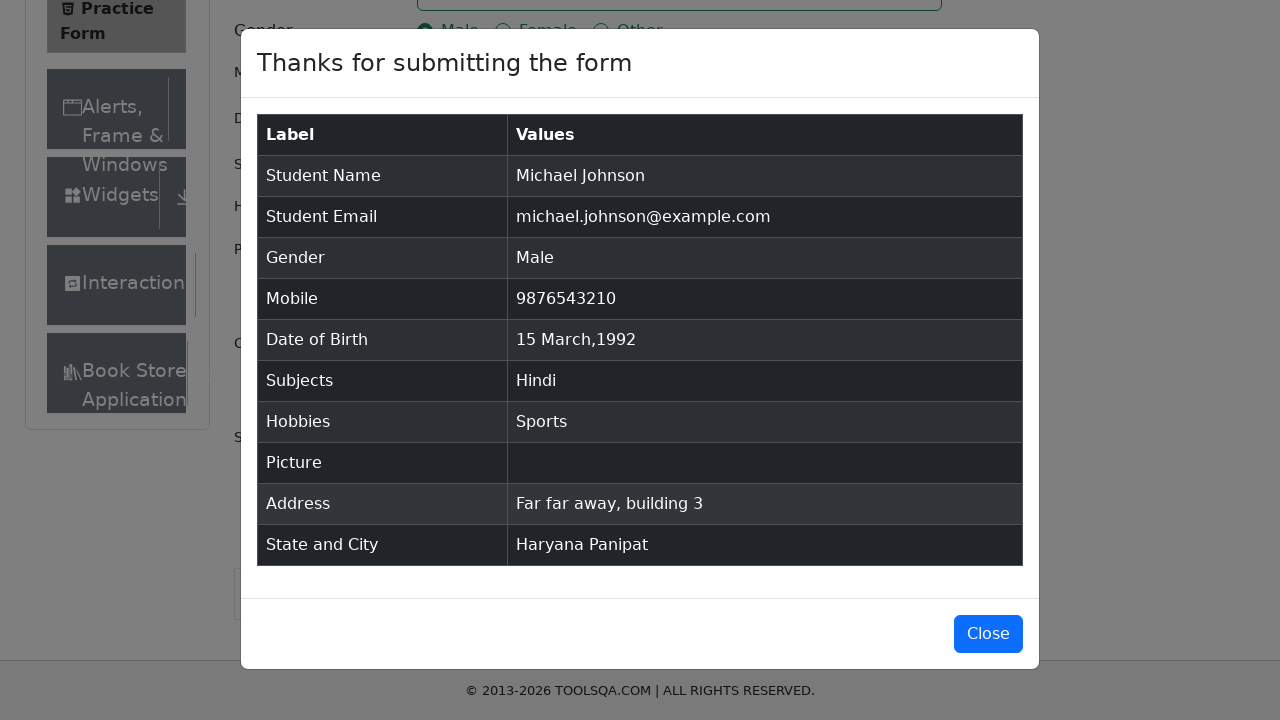

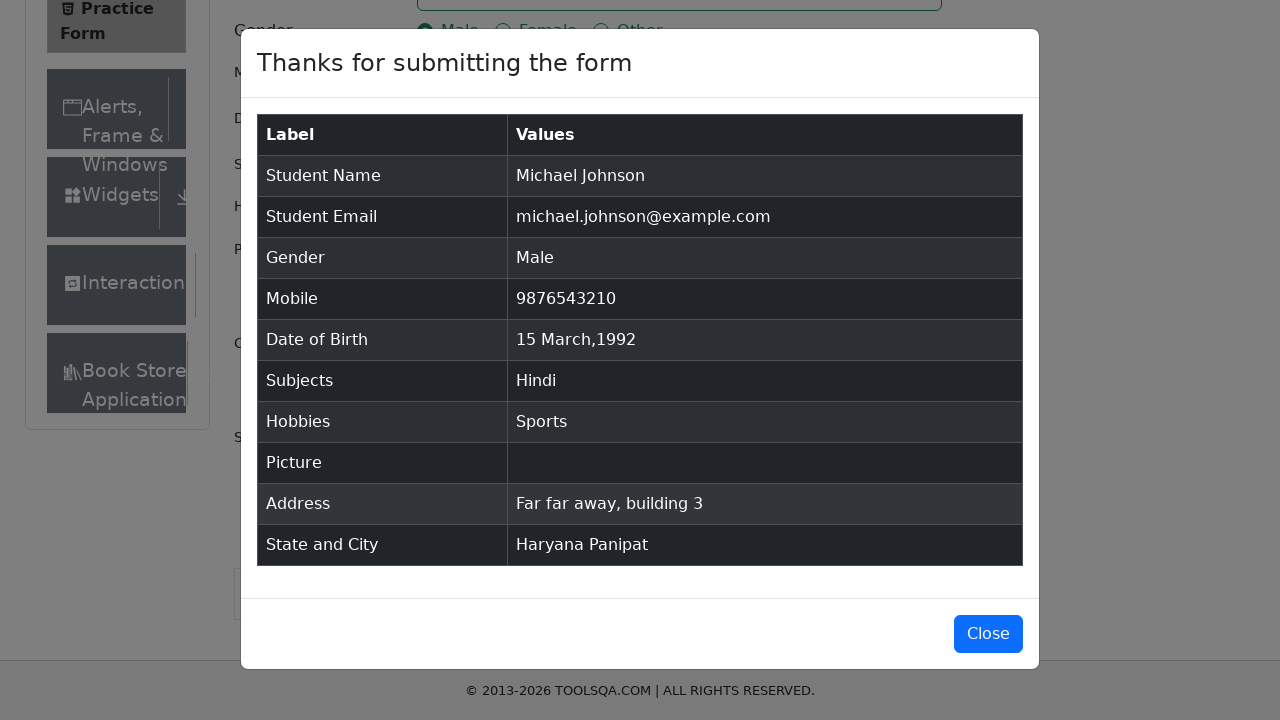